Tests clicking on a link using XPath text selector to navigate to the Drag and Drop page

Starting URL: https://the-internet.herokuapp.com/

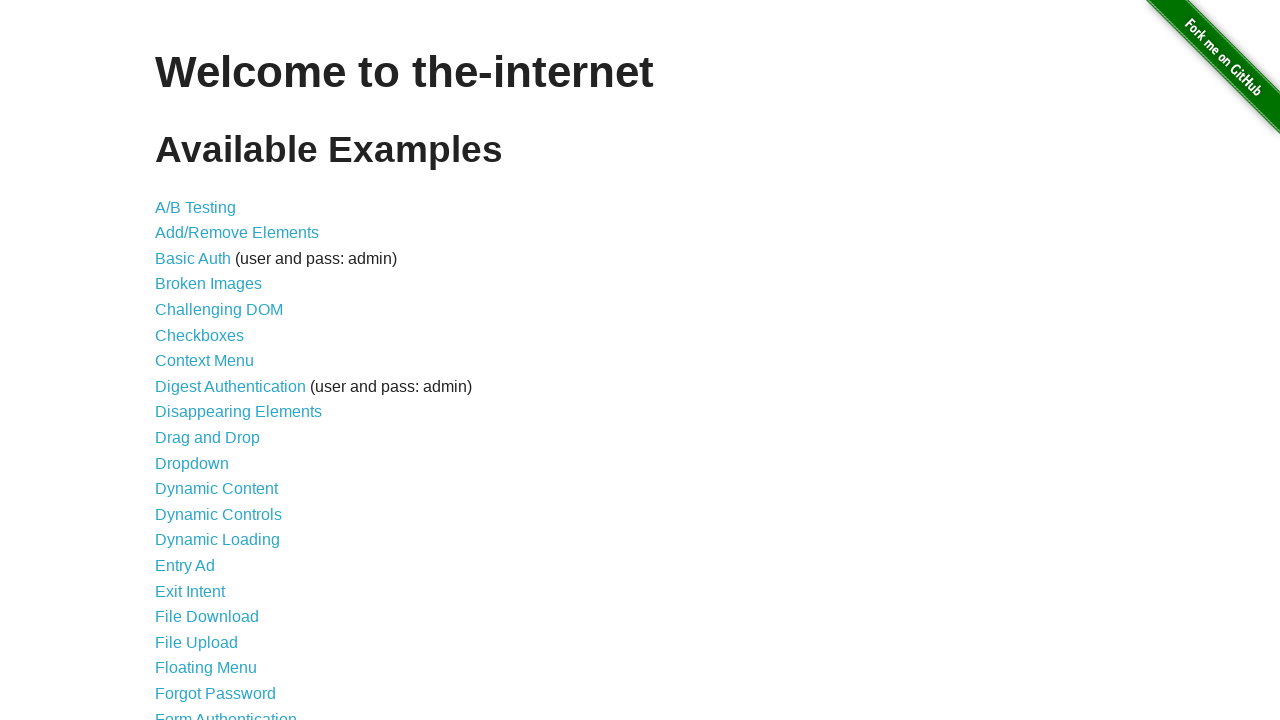

Located 'Drag and Drop' link using XPath text selector
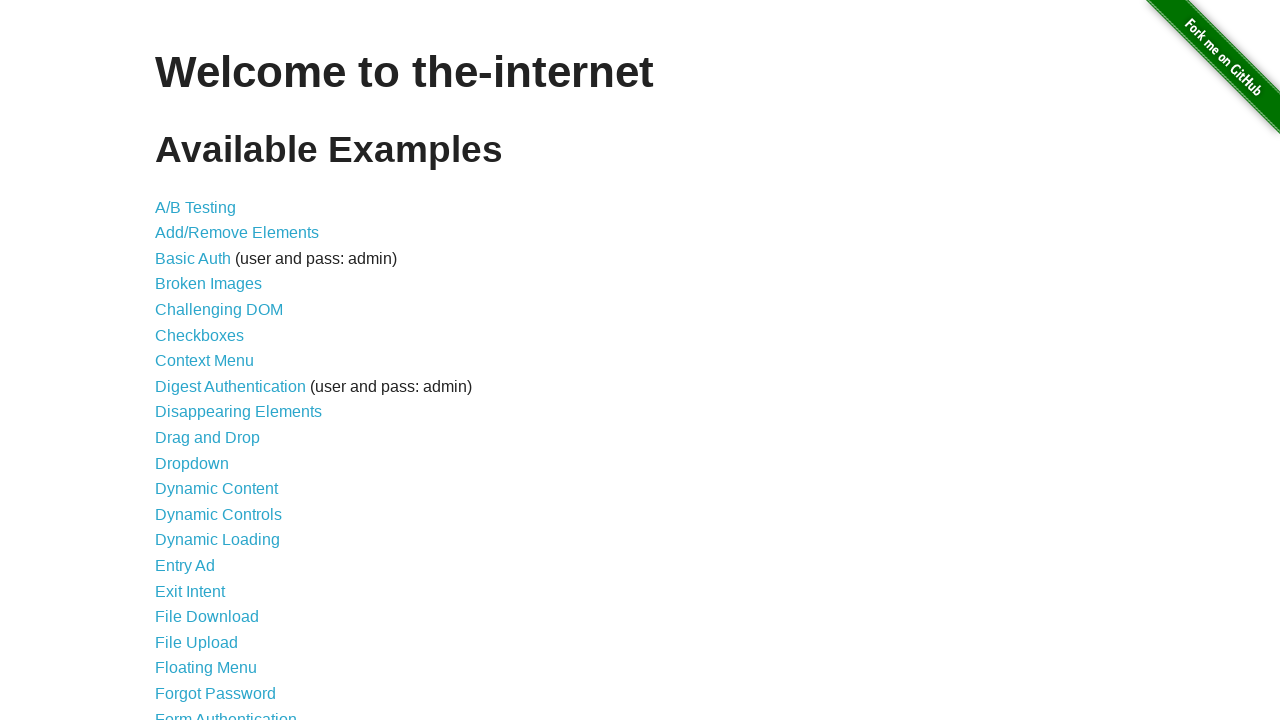

Clicked 'Drag and Drop' link to navigate
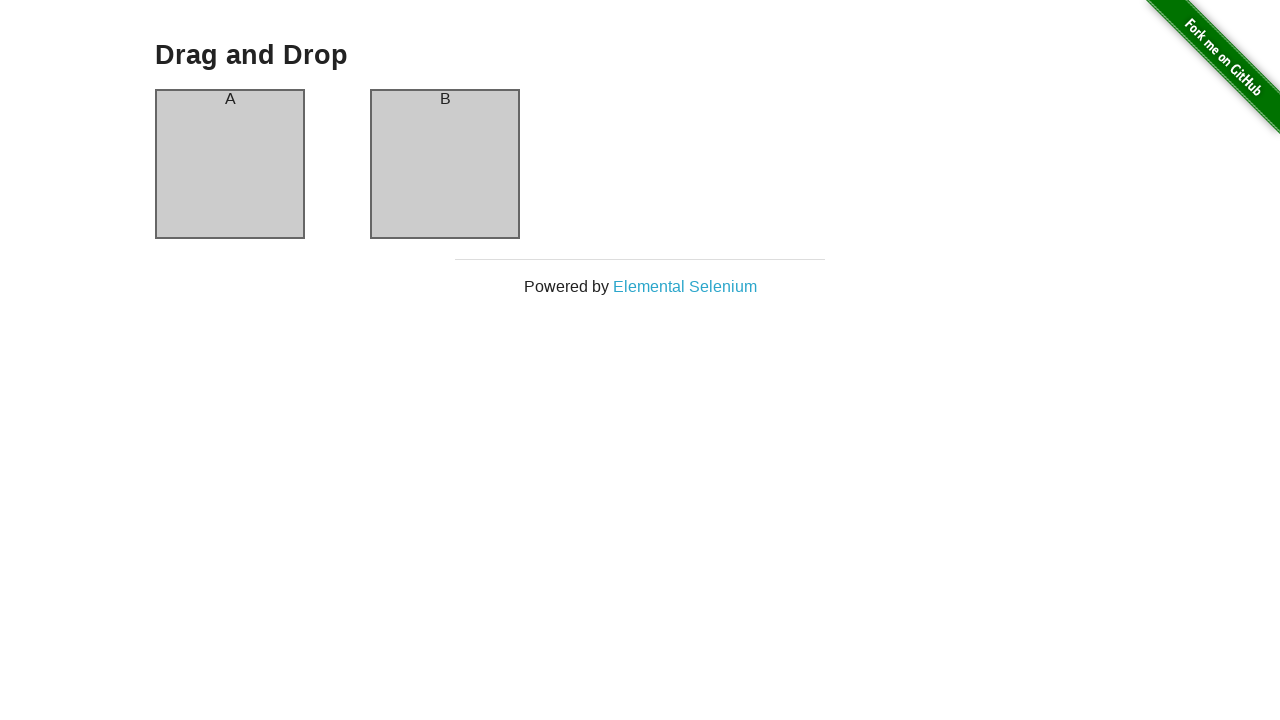

Drag and Drop page loaded successfully
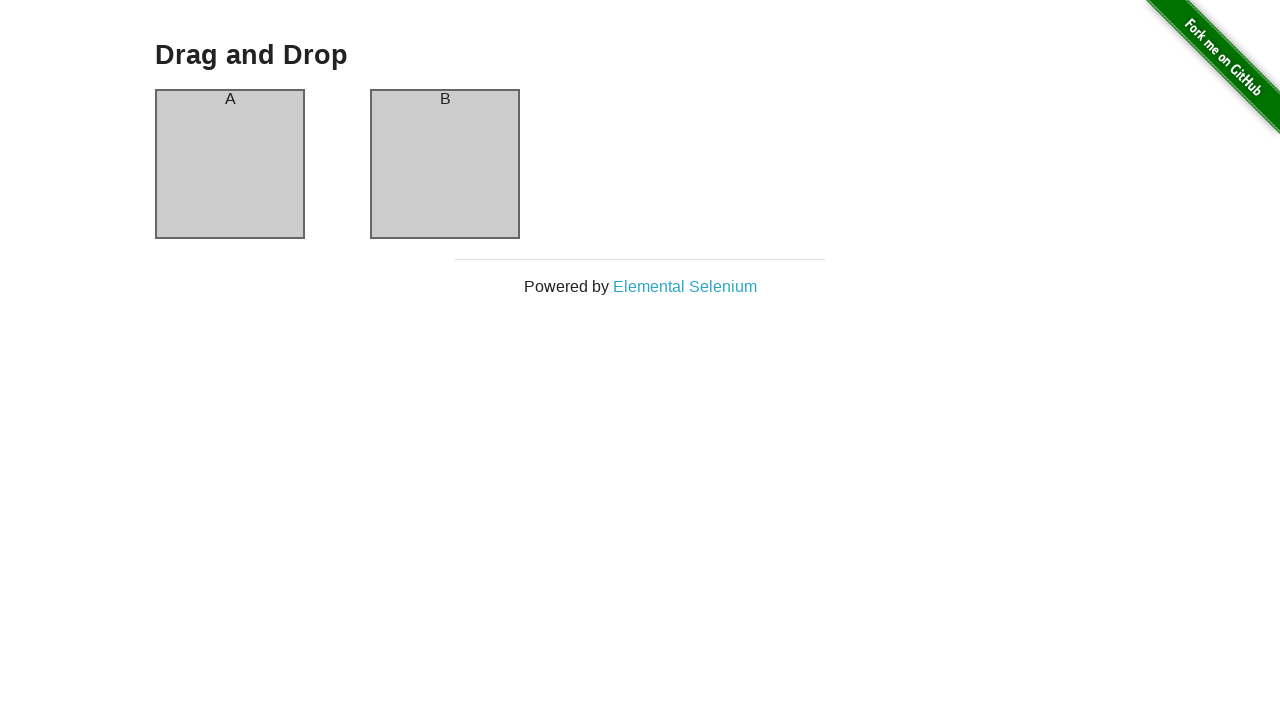

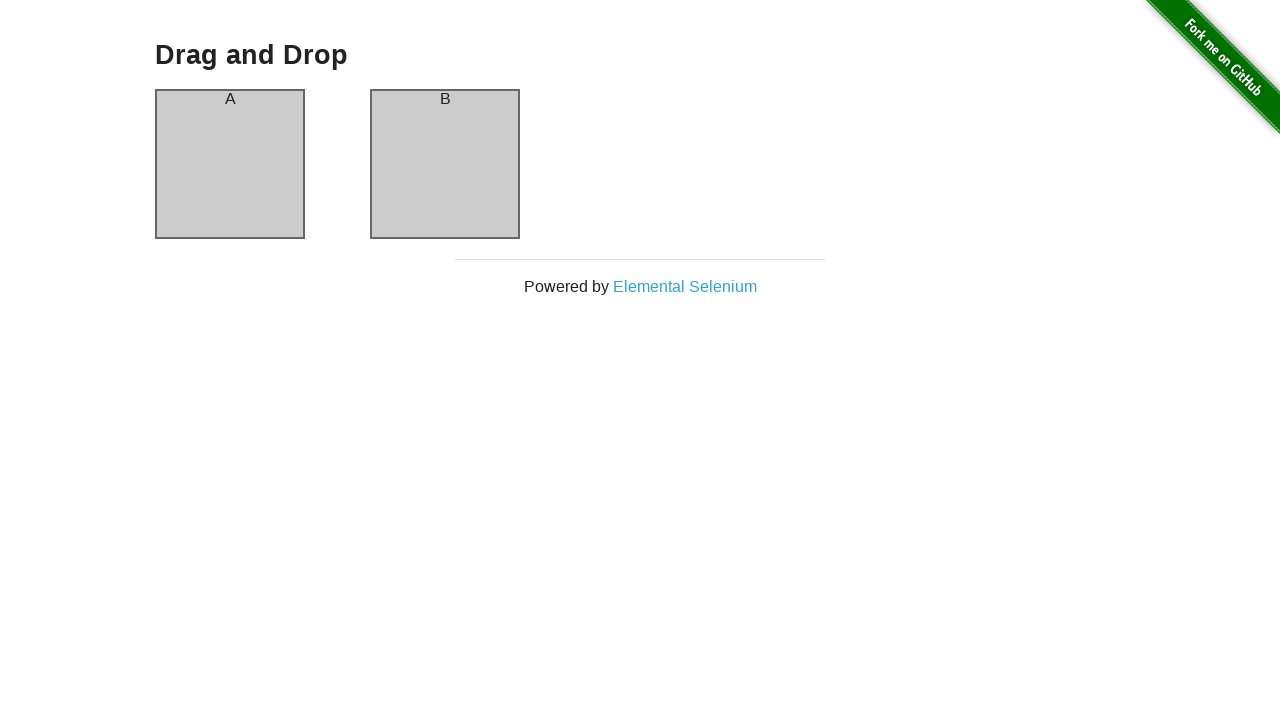